Tests browser window handling by clicking a link that opens a new window, switching between parent and child windows, and verifying the new window content

Starting URL: https://the-internet.herokuapp.com/windows

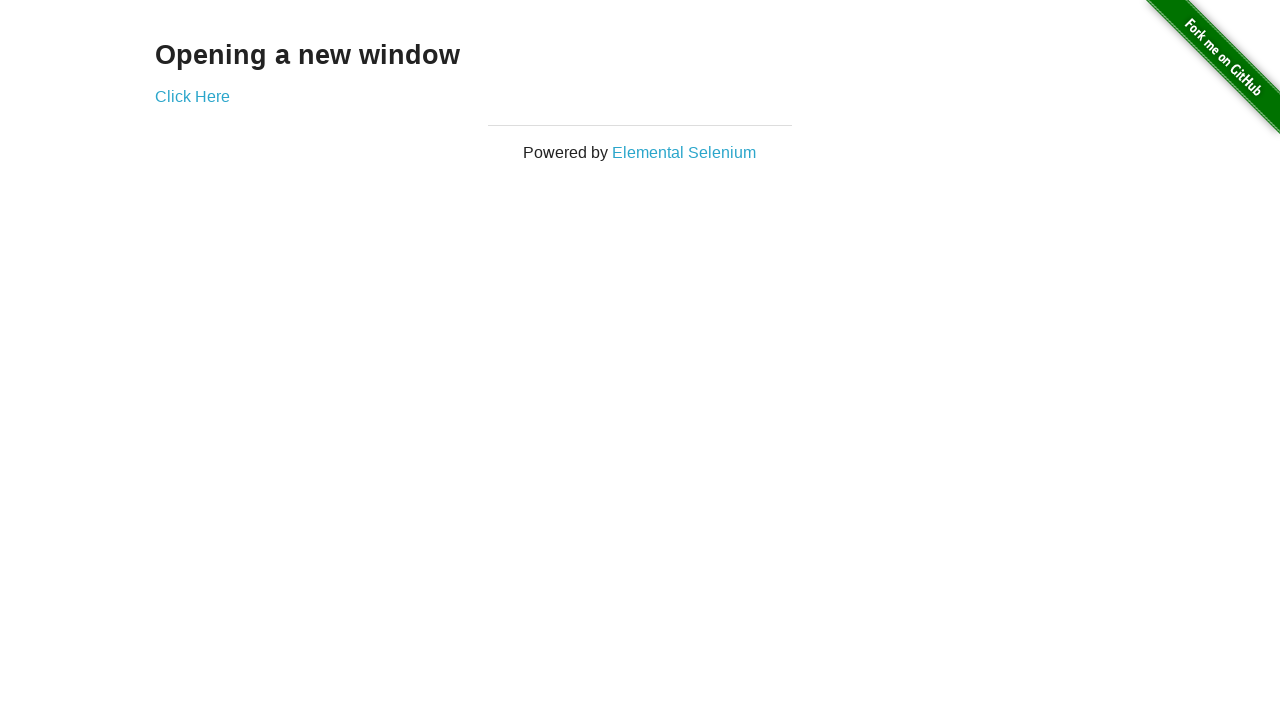

Clicked 'Click Here' link to open new window at (192, 96) on text=Click Here
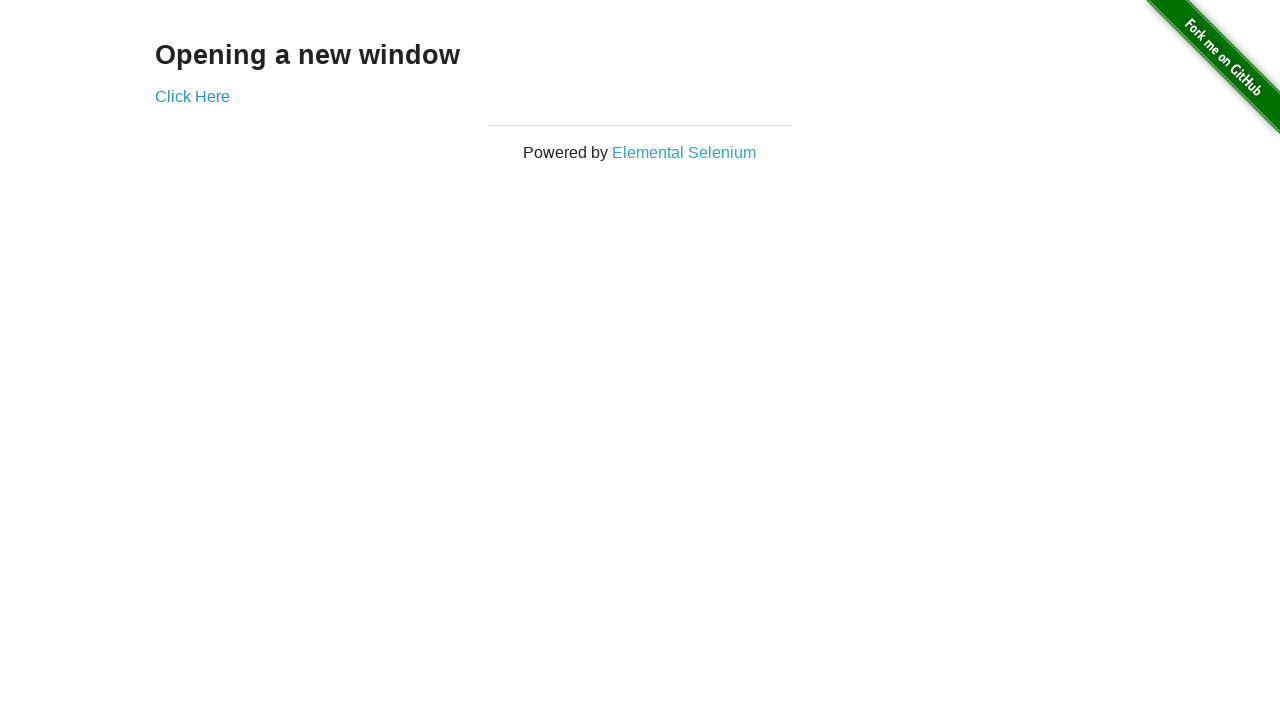

Captured new window/page object
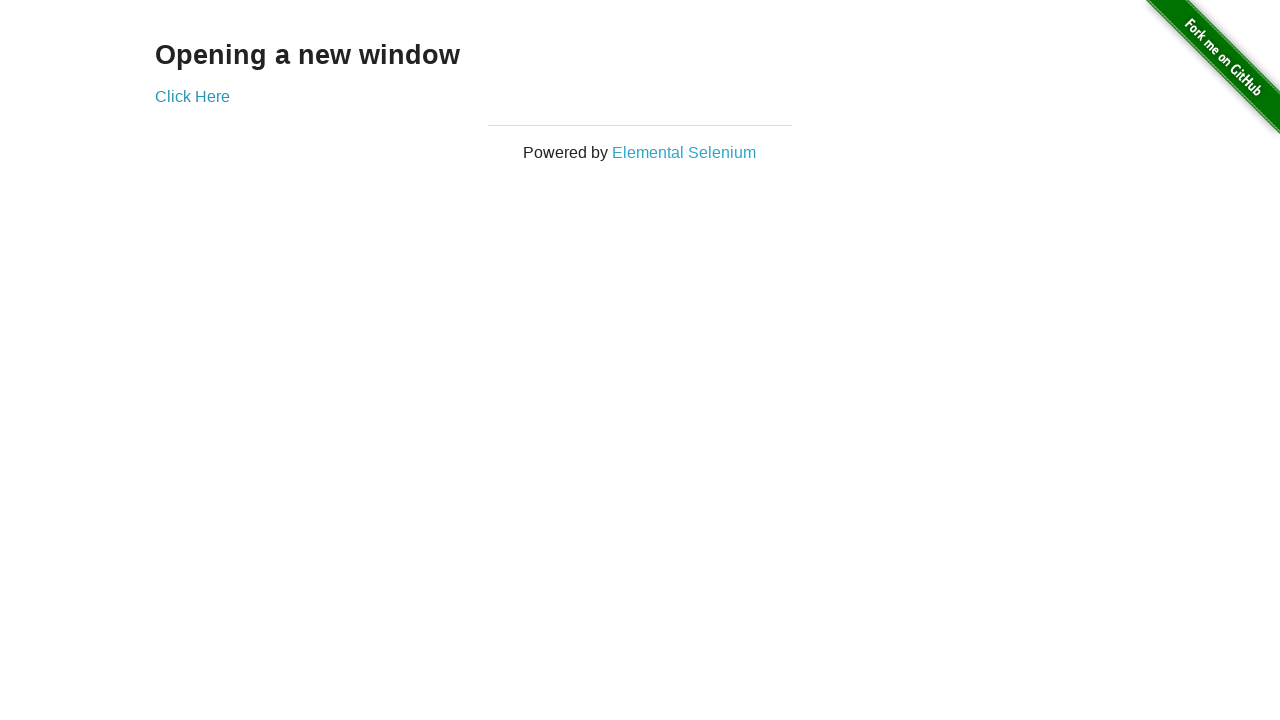

New window finished loading
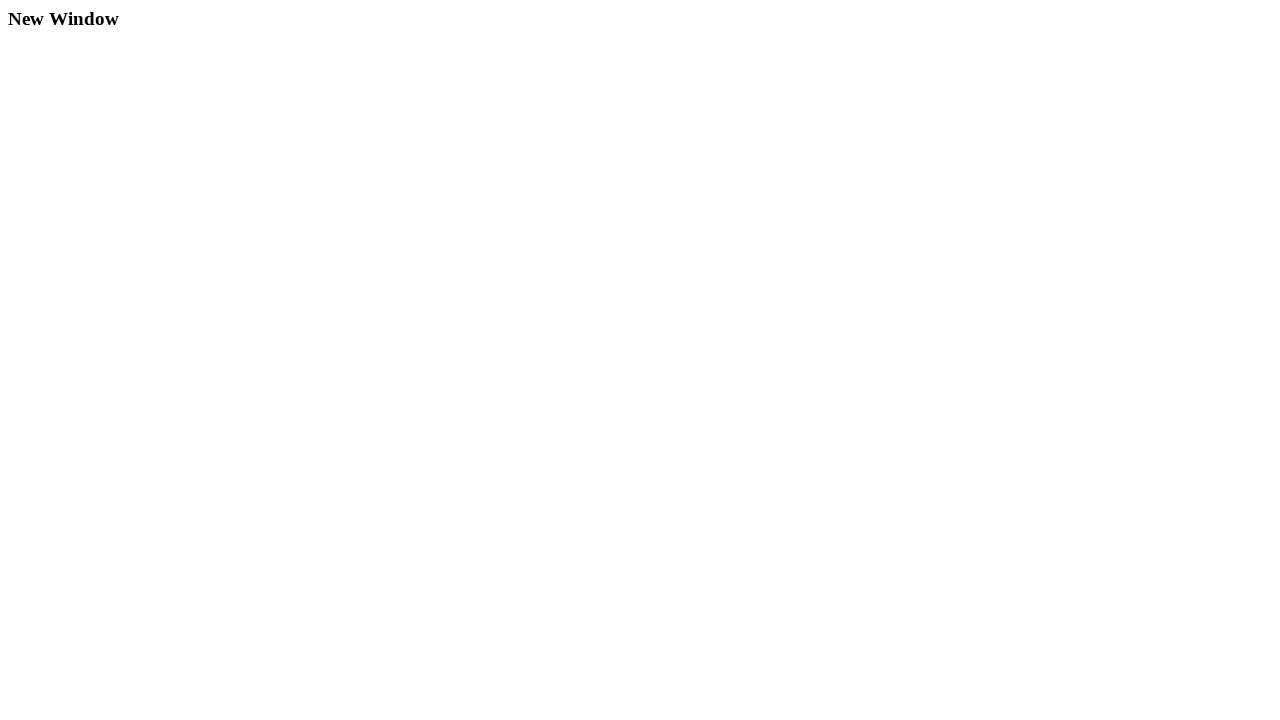

Retrieved new window title: New Window
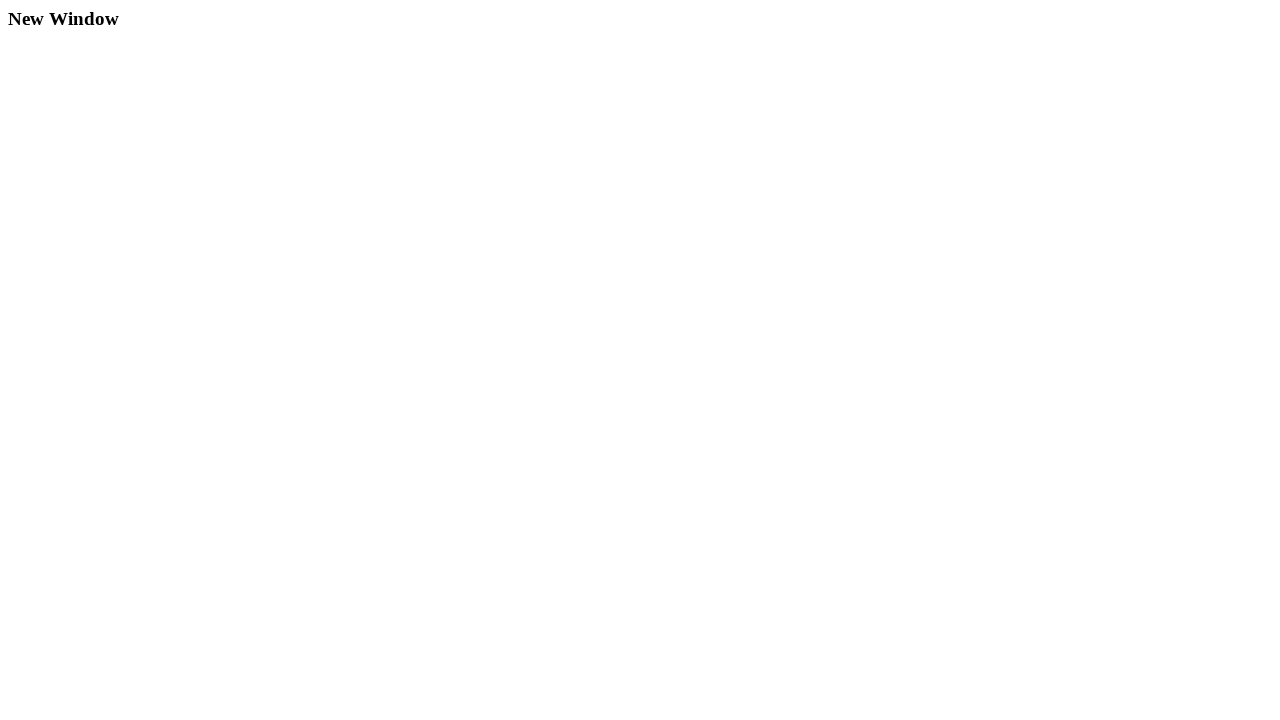

Verified new window contains 'New Window' text
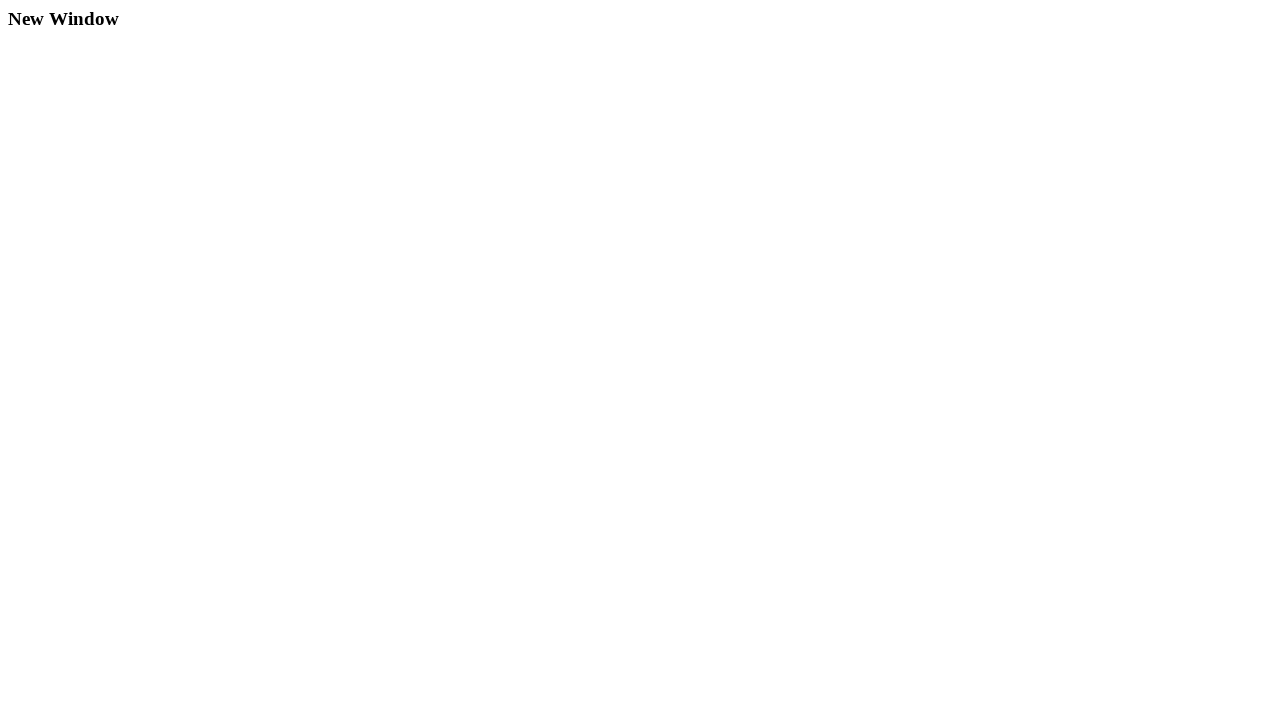

Switched back to original parent window
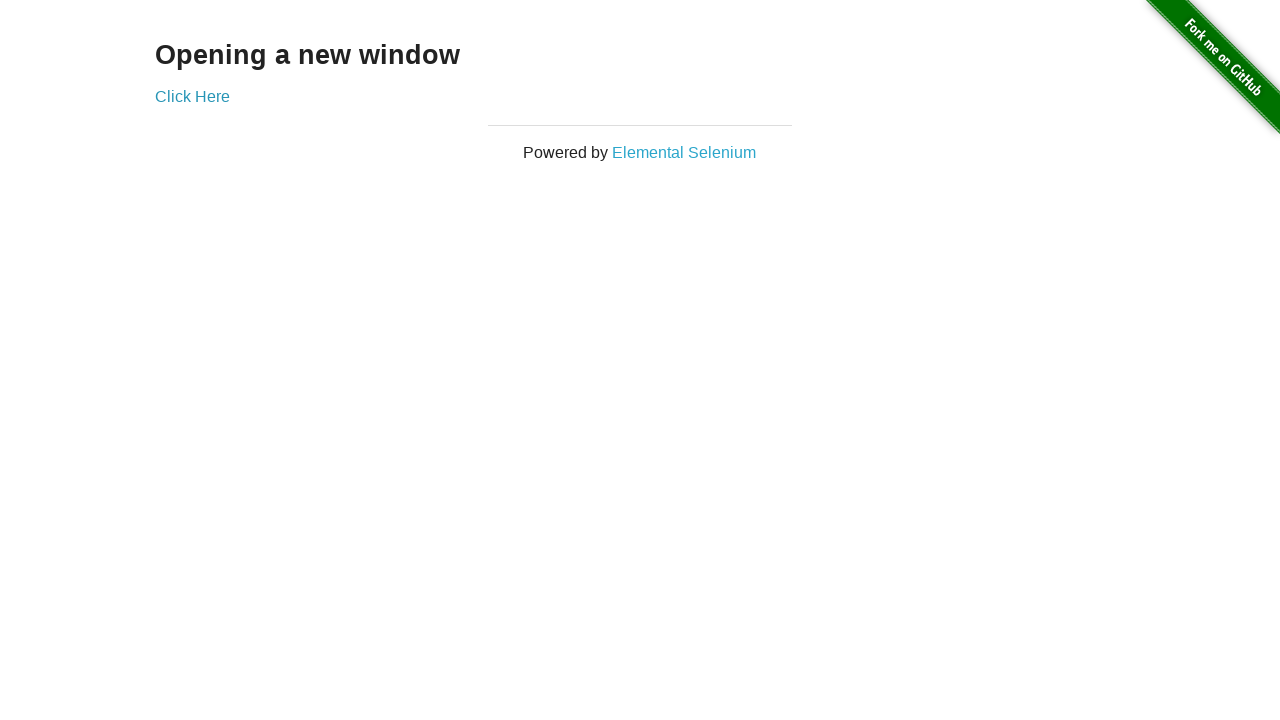

Closed the child window
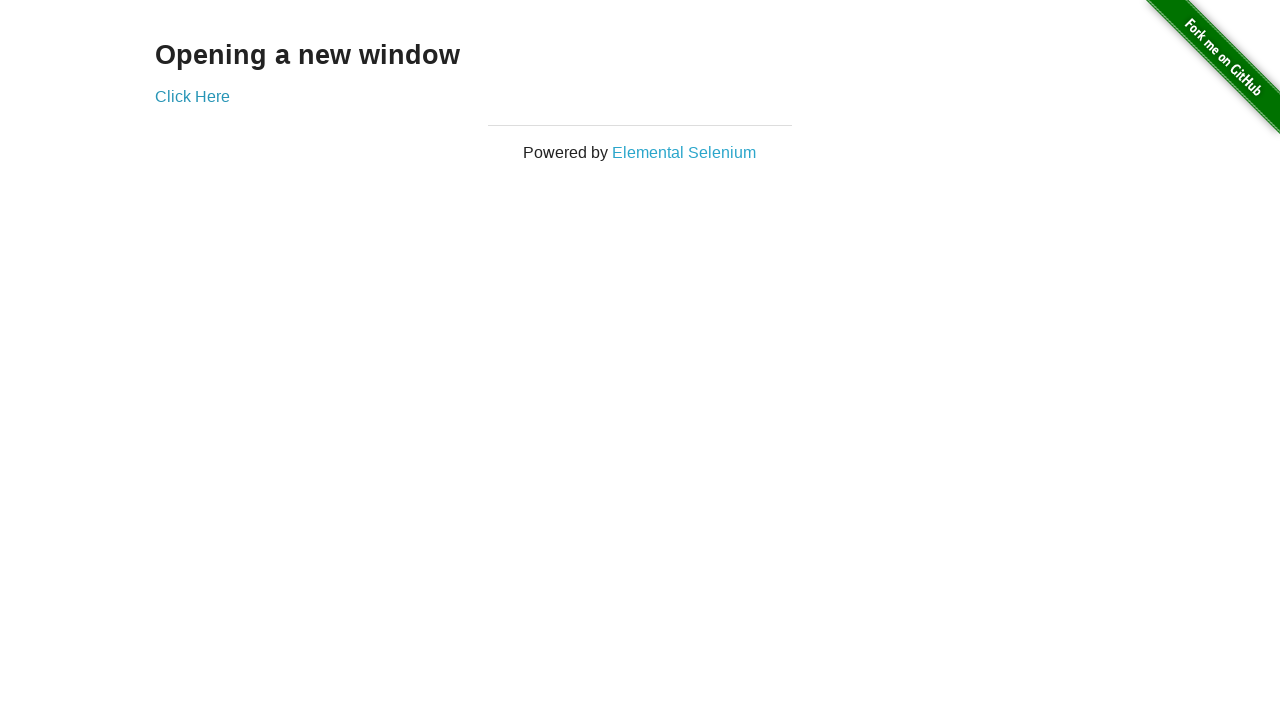

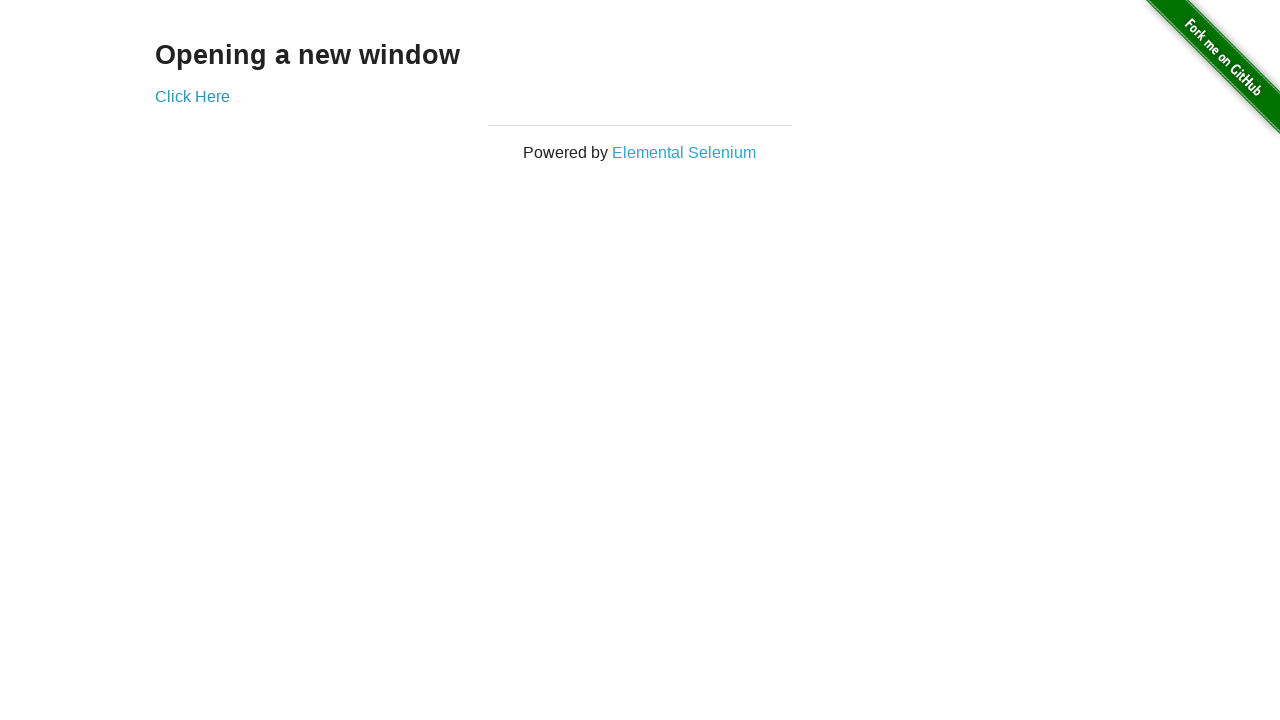